Tests Contact form by filling email, name, and message fields then clicking send

Starting URL: https://www.demoblaze.com/

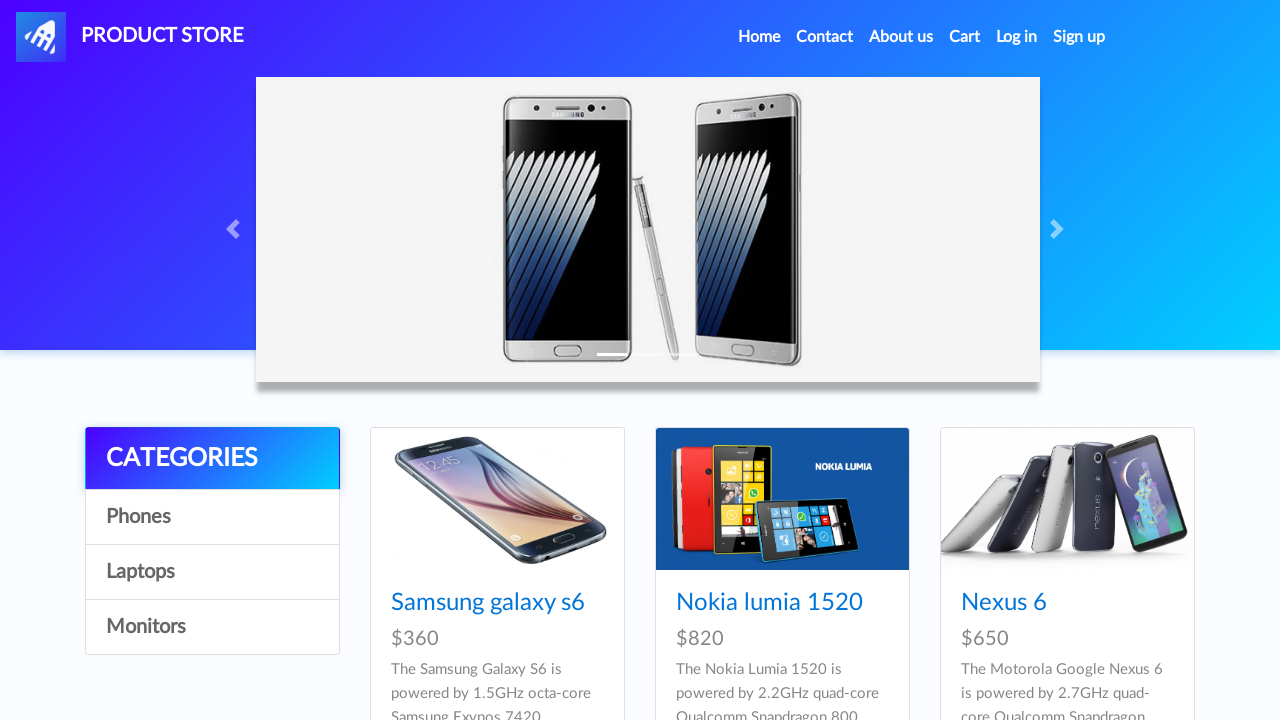

Clicked Contact link in navigation at (825, 37) on #navbarExample a.nav-link:has-text('Contact')
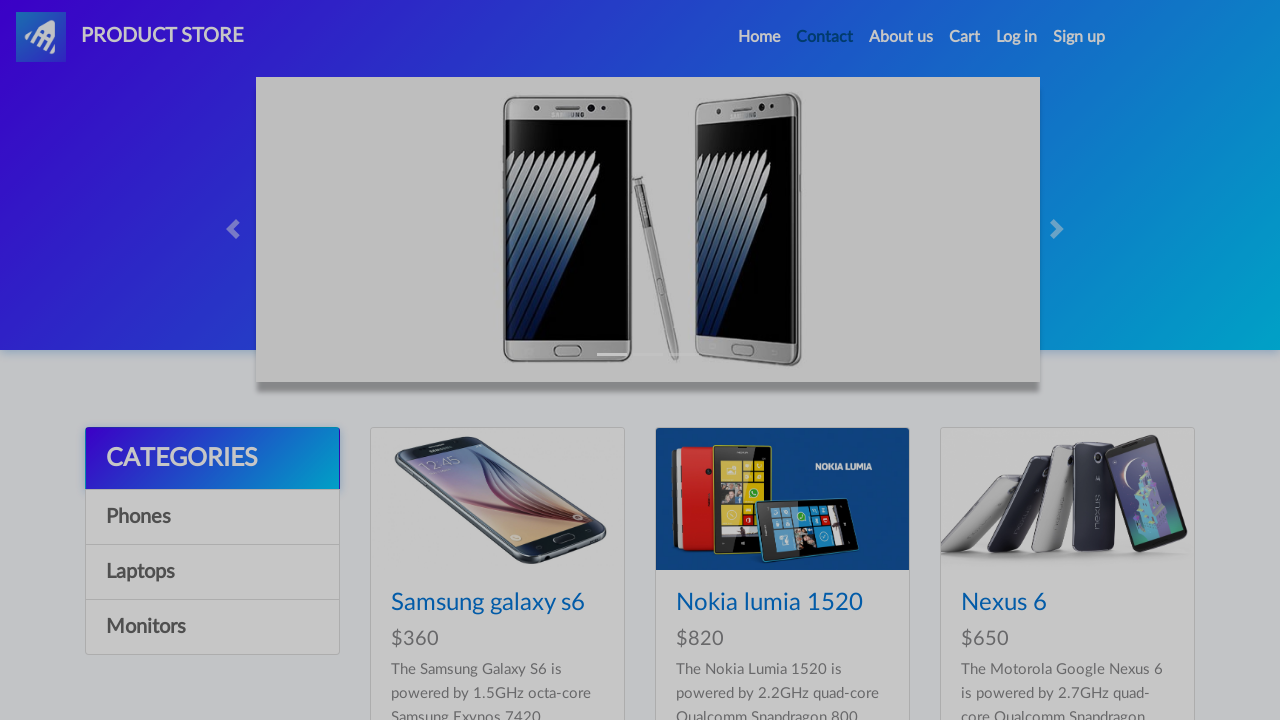

Contact modal appeared with email field visible
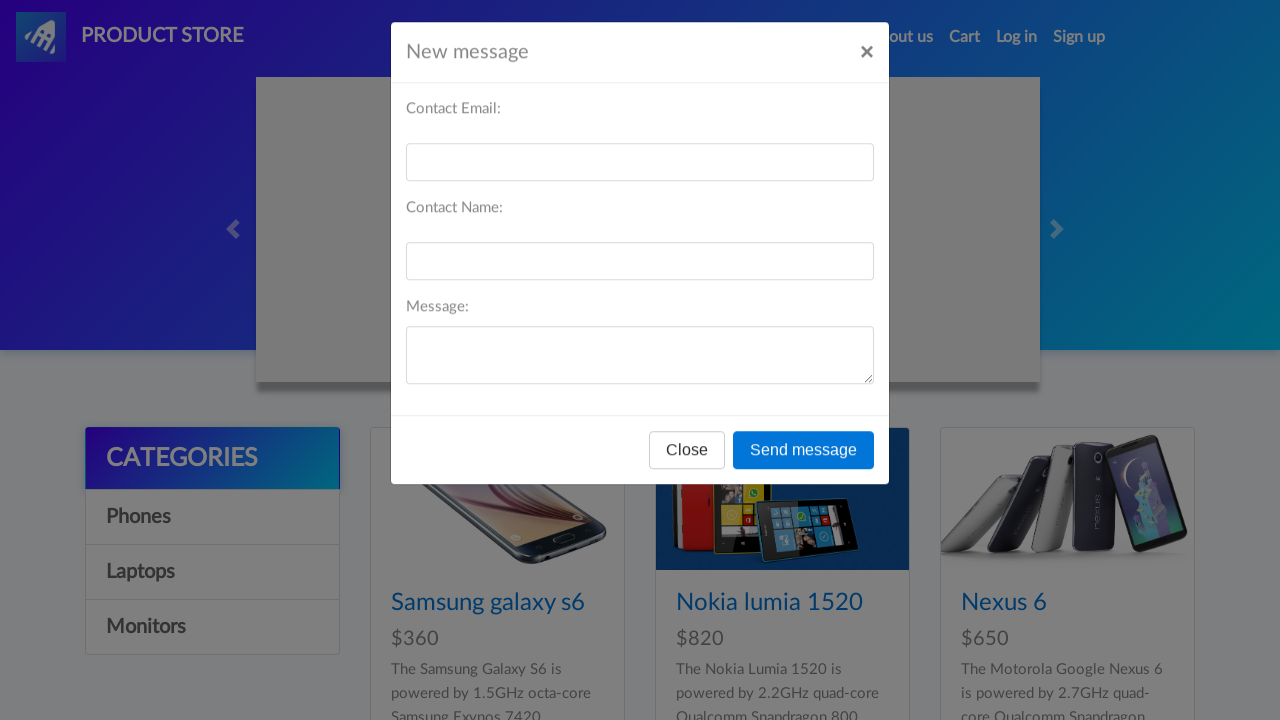

Filled email field with 'contact_test@example.com' on #recipient-email
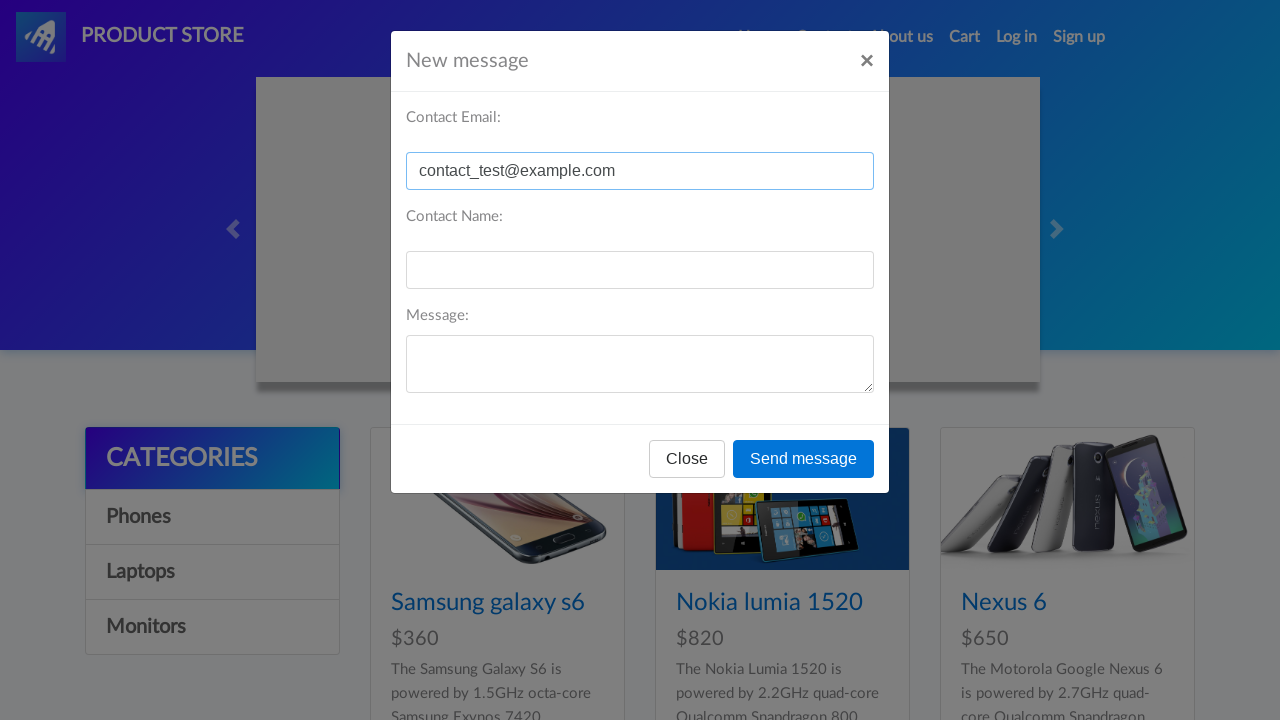

Filled name field with 'Test User' on #recipient-name
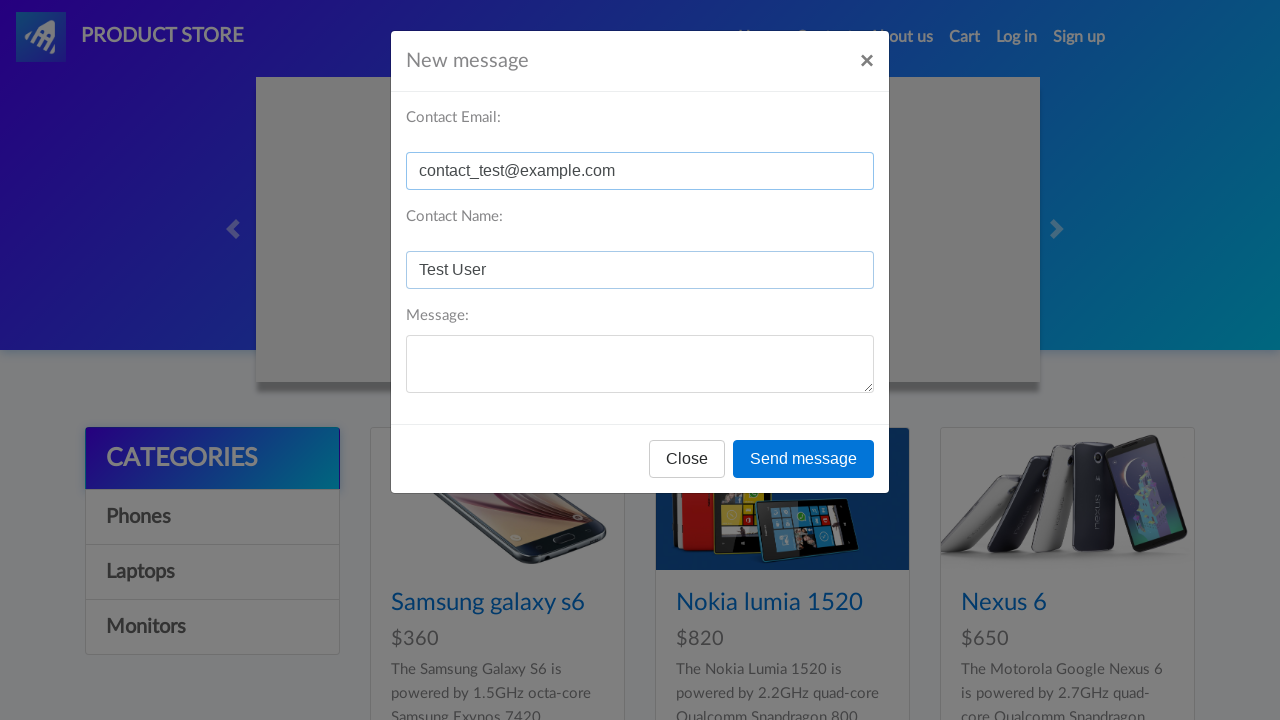

Filled message field with 'Hello, this is a test message' on #message-text
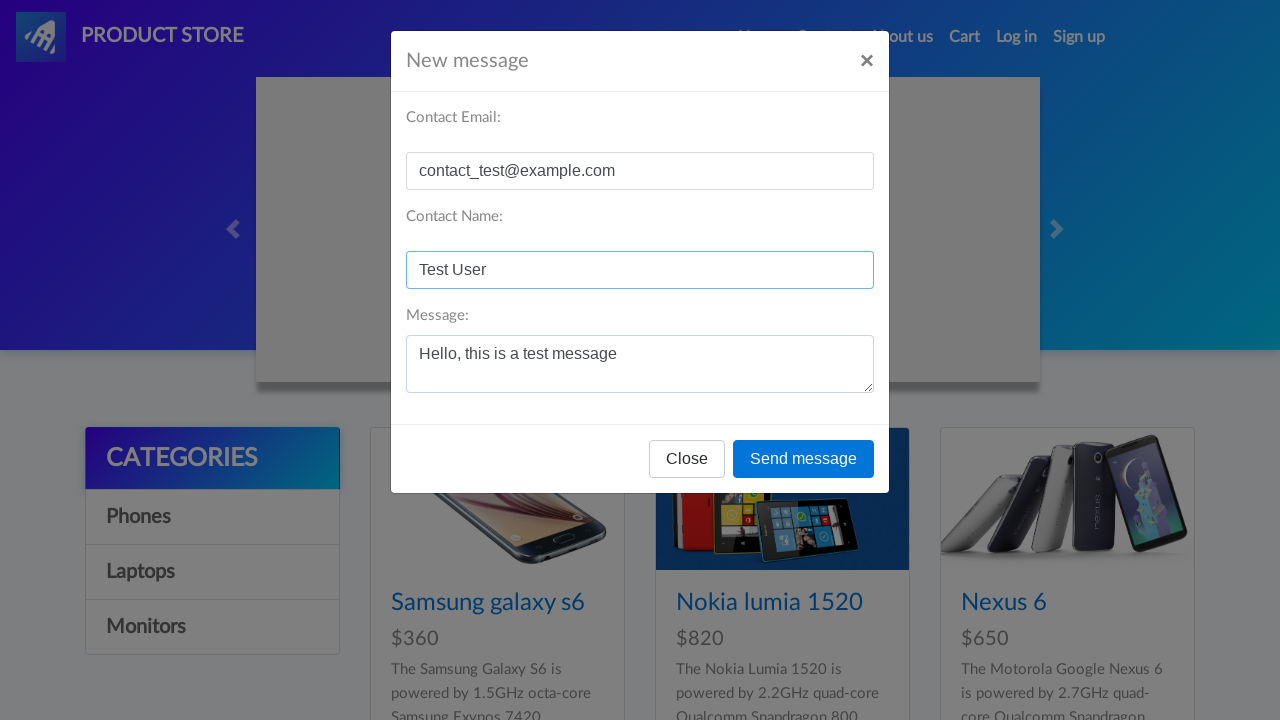

Clicked send button to submit contact form at (804, 459) on button[onclick='send()']
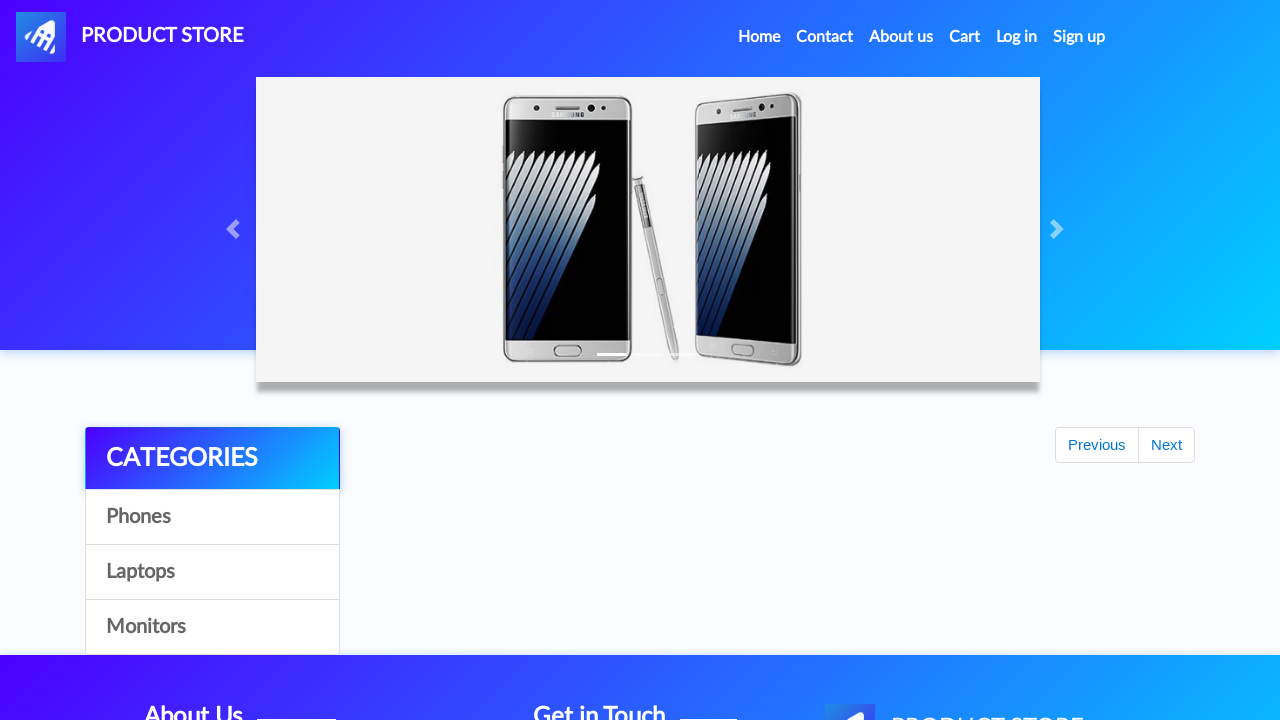

Accepted alert dialog - thank you message confirmed
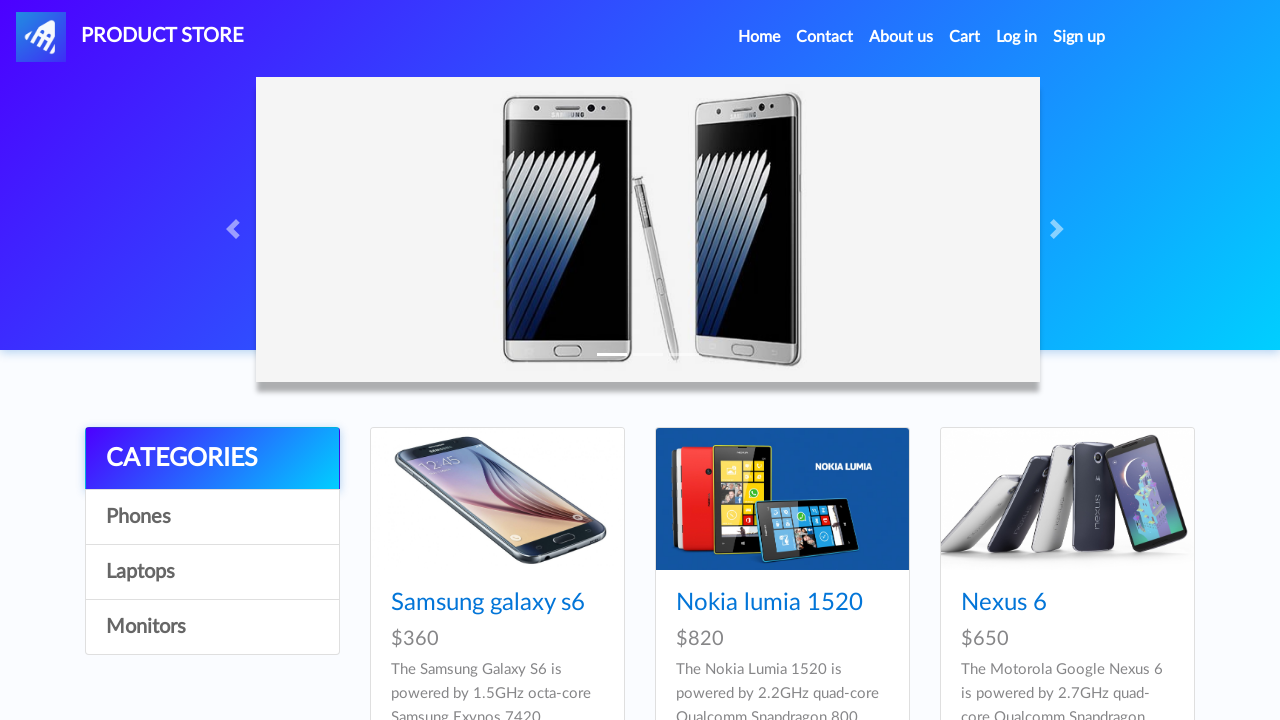

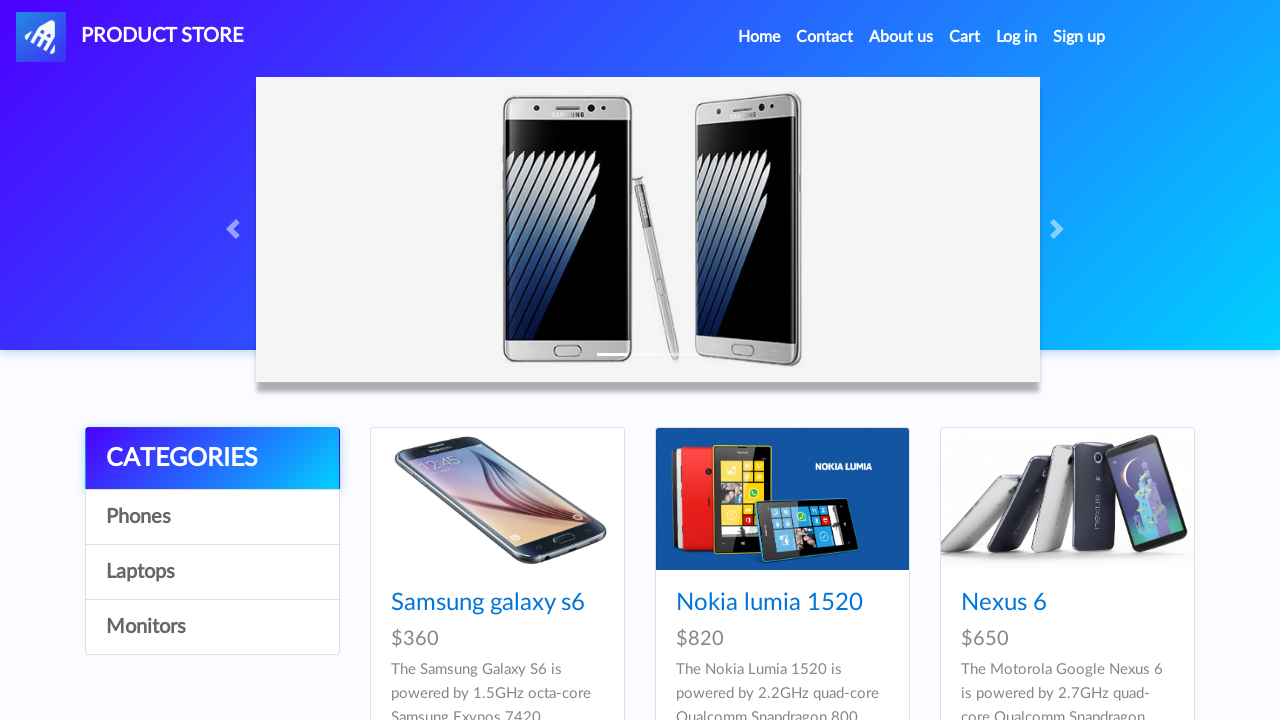